Tests dynamic loading functionality where an element is initially hidden. Clicks a start button and waits for the finish text to become visible.

Starting URL: http://the-internet.herokuapp.com/dynamic_loading/1

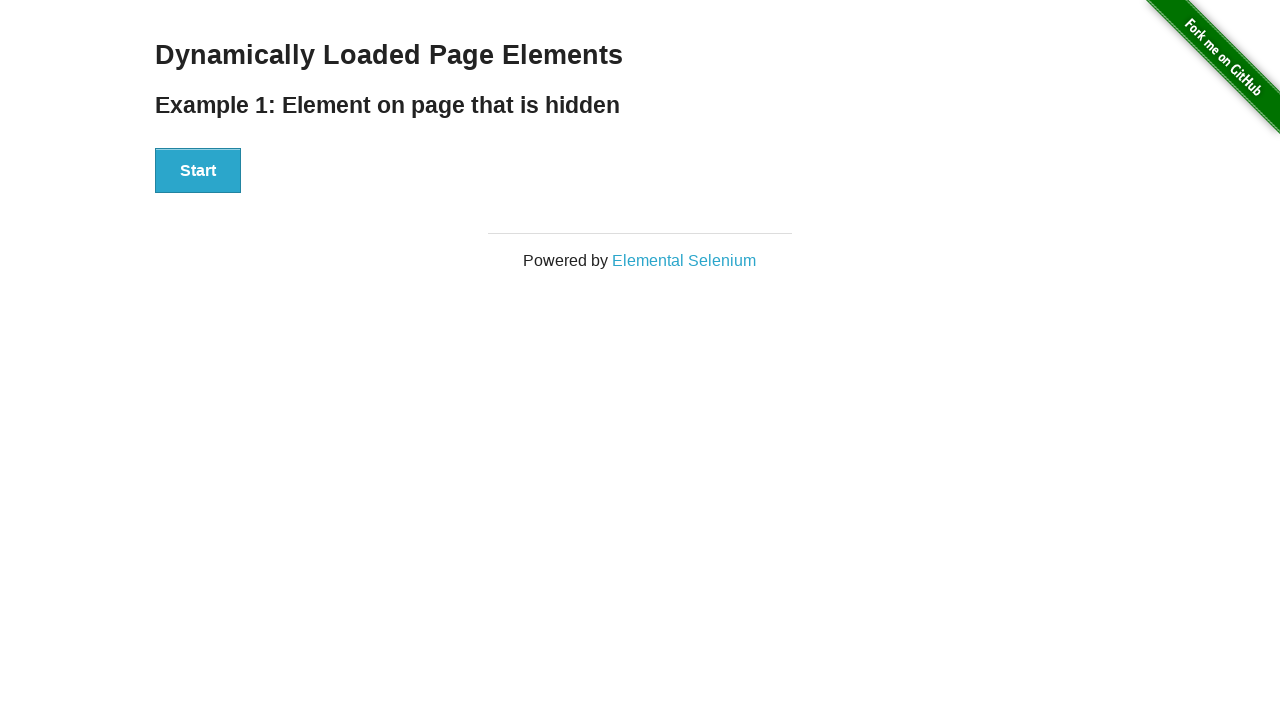

Clicked the Start button to initiate dynamic loading at (198, 171) on #start button
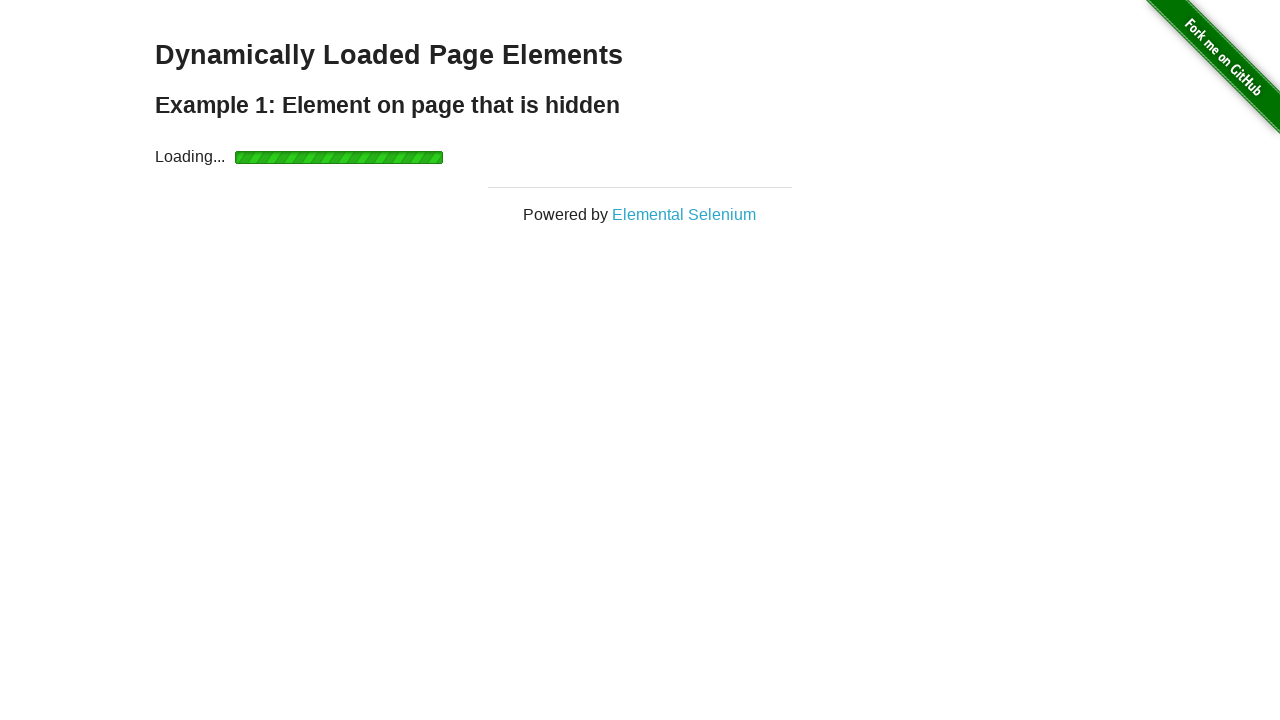

Waited for the finish element to become visible
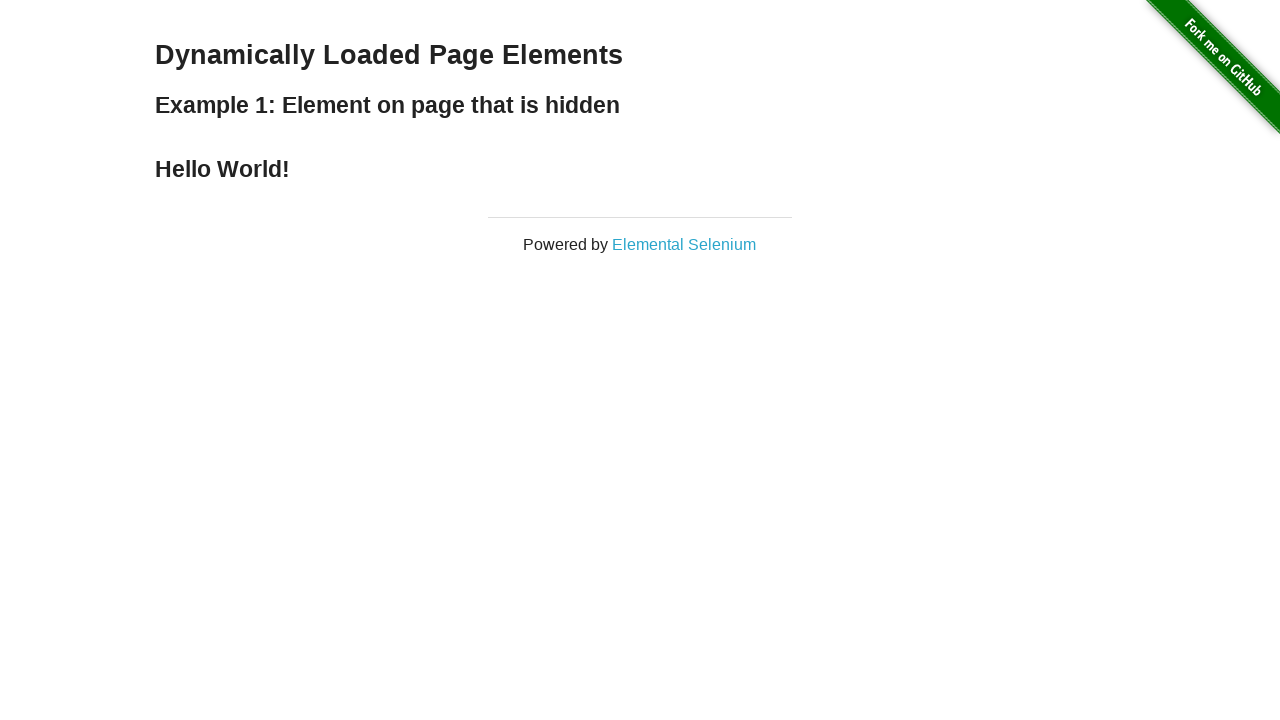

Verified that finish element contains 'Hello World!' text
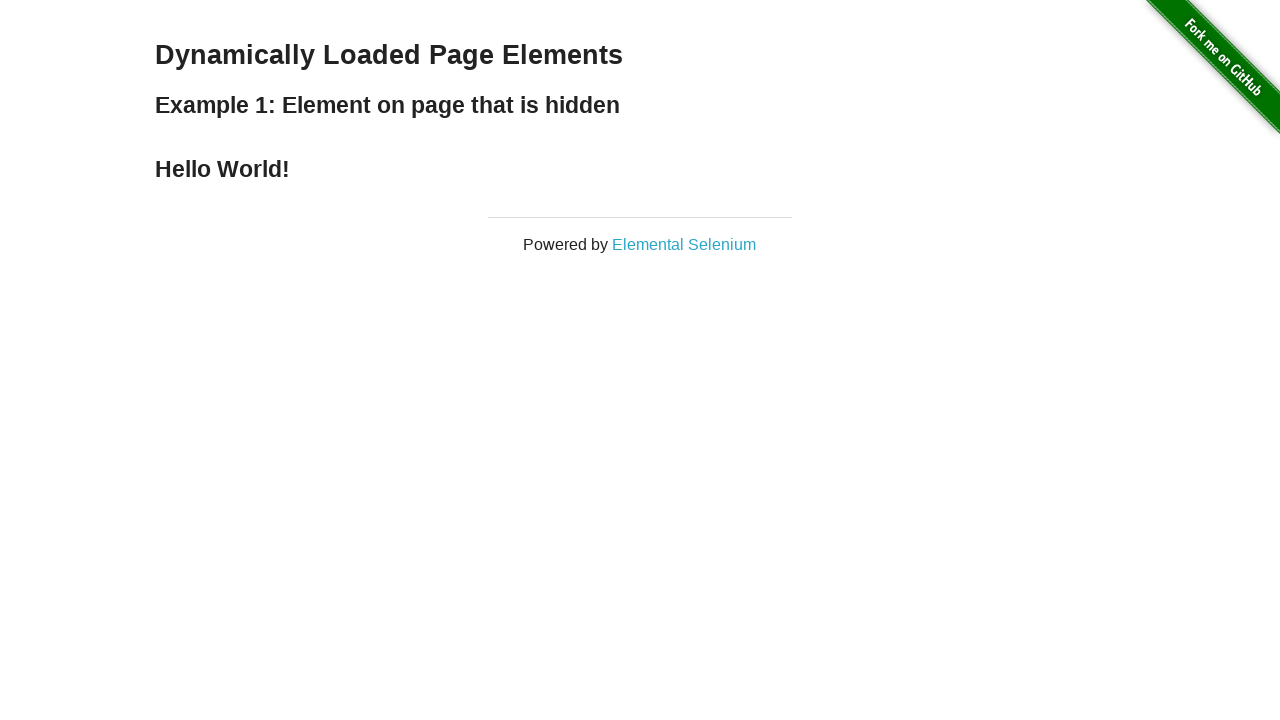

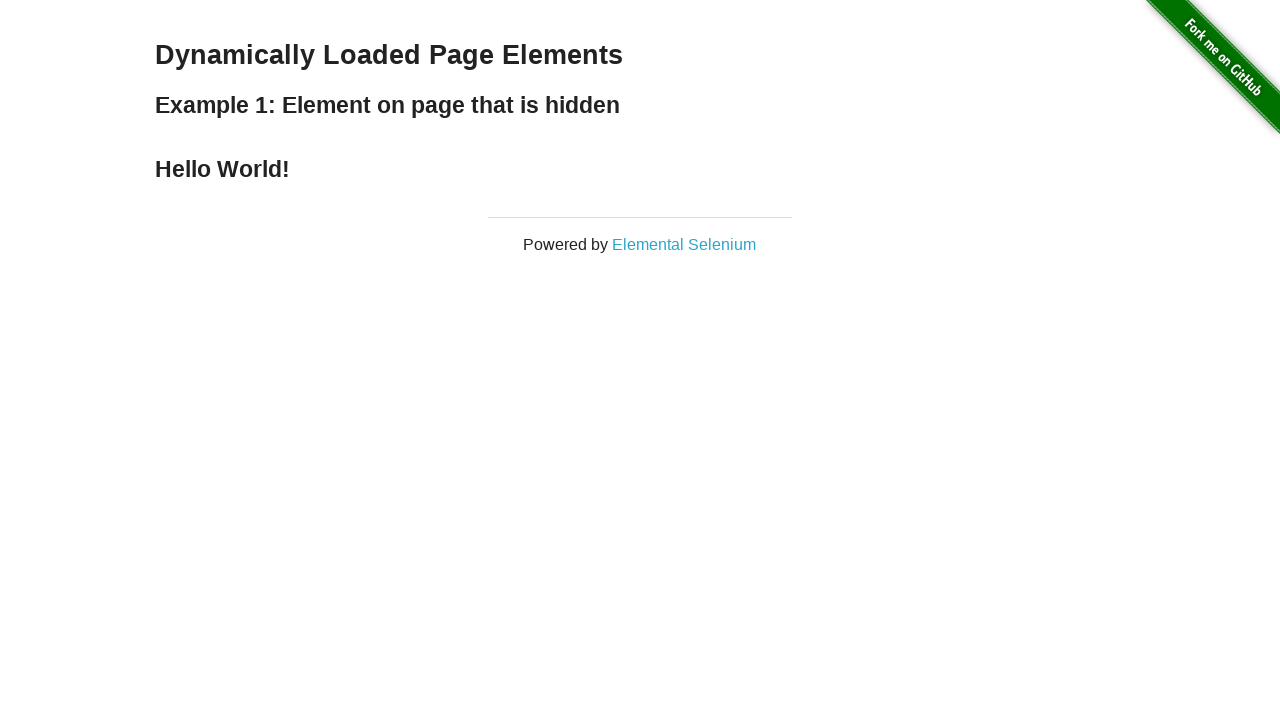